Validates that the Country field label is displayed correctly on the form

Starting URL: https://qa-practice.netlify.app/bugs-form

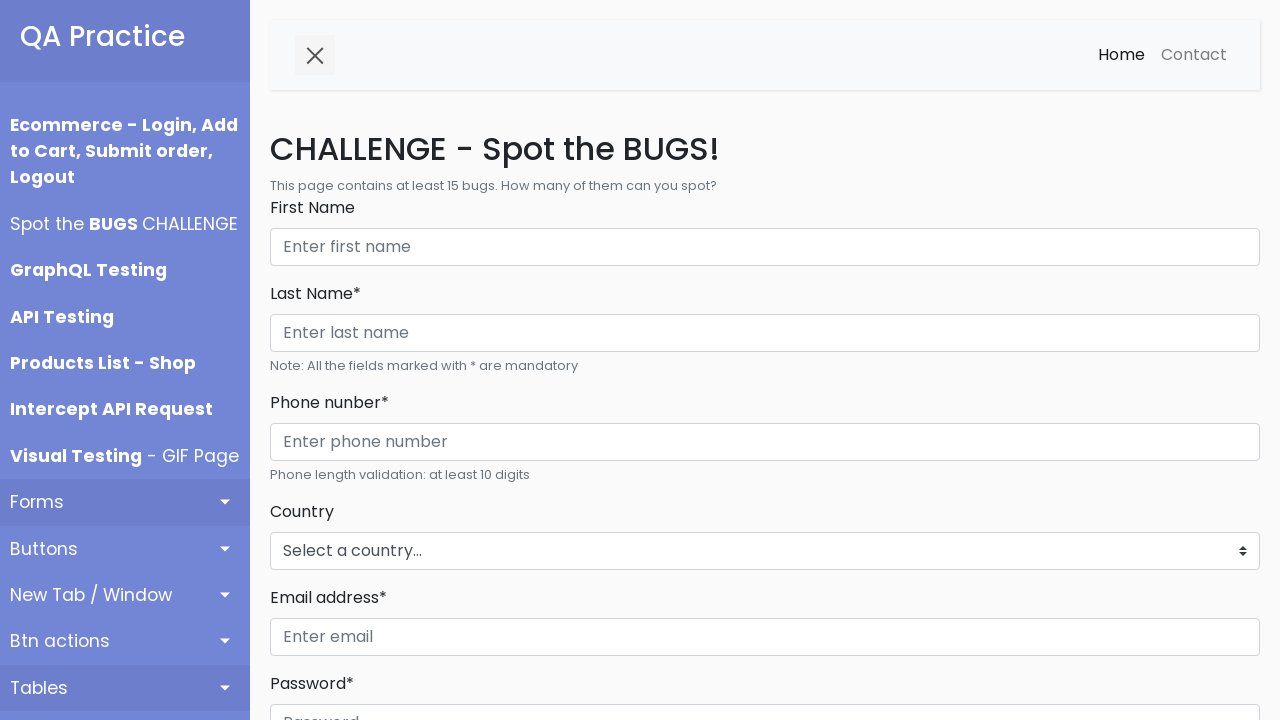

Navigated to bugs-form page
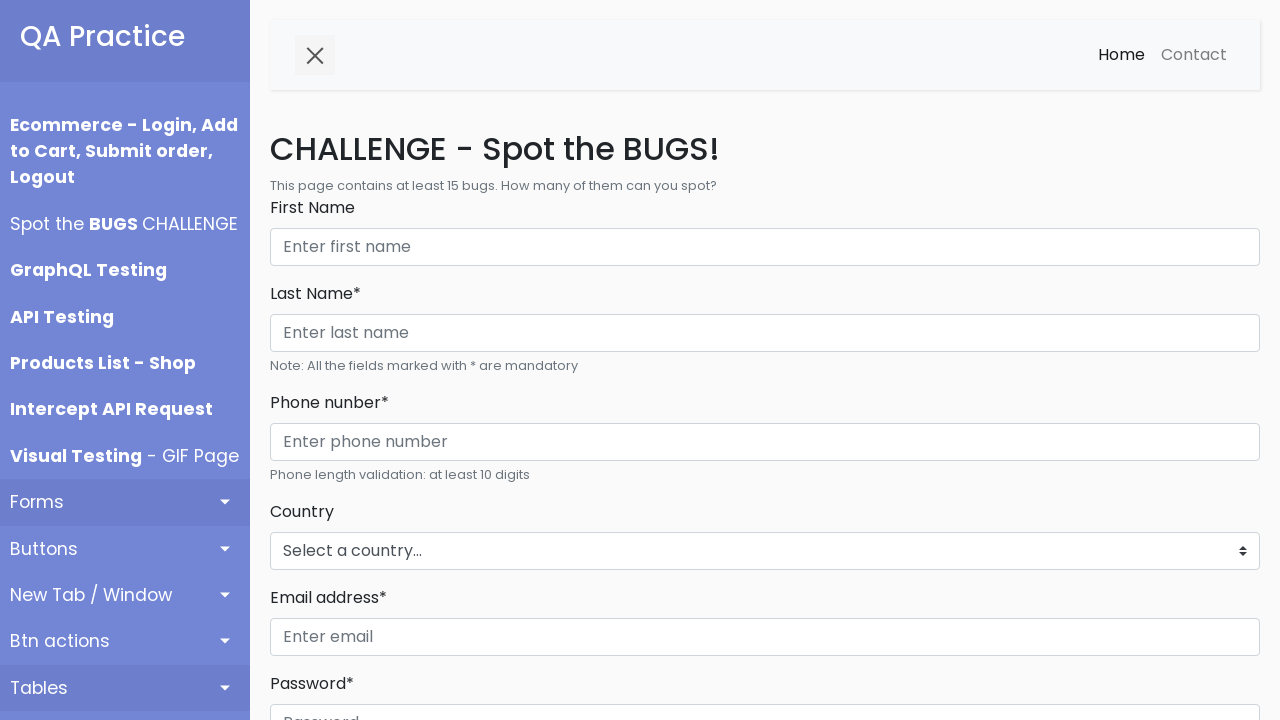

Located Country field label element
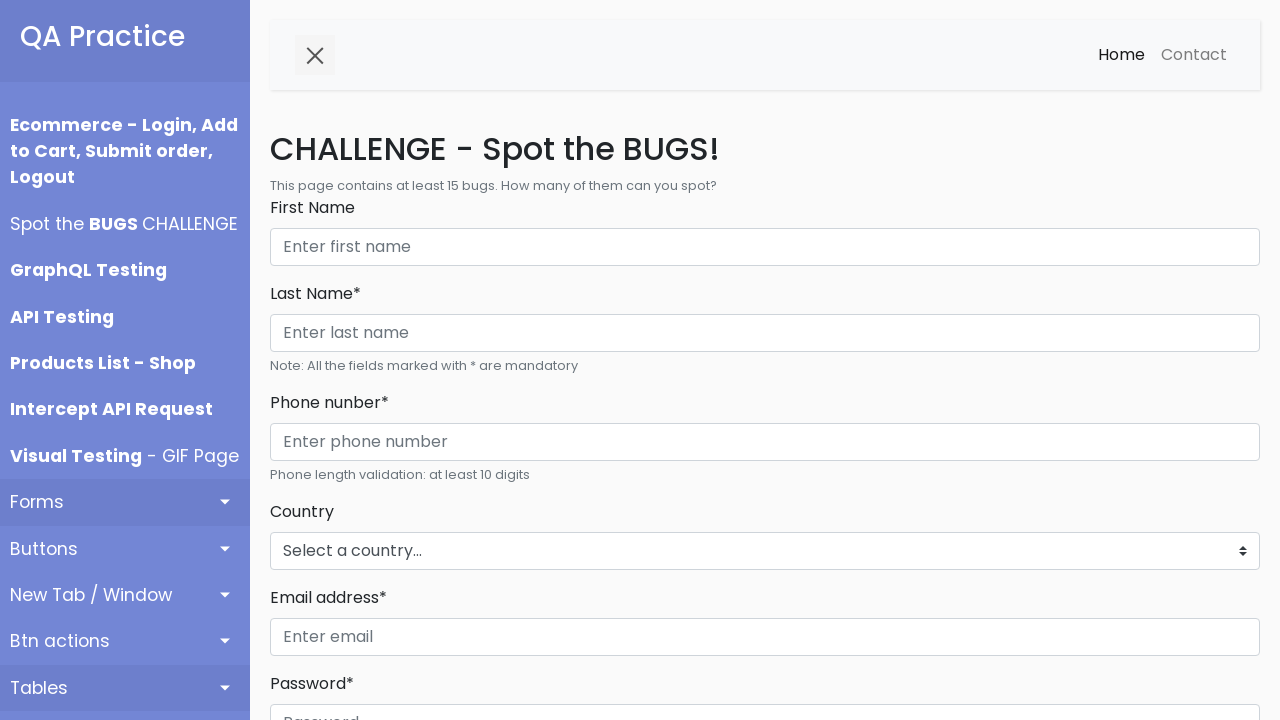

Verified that Country field label displays correct text
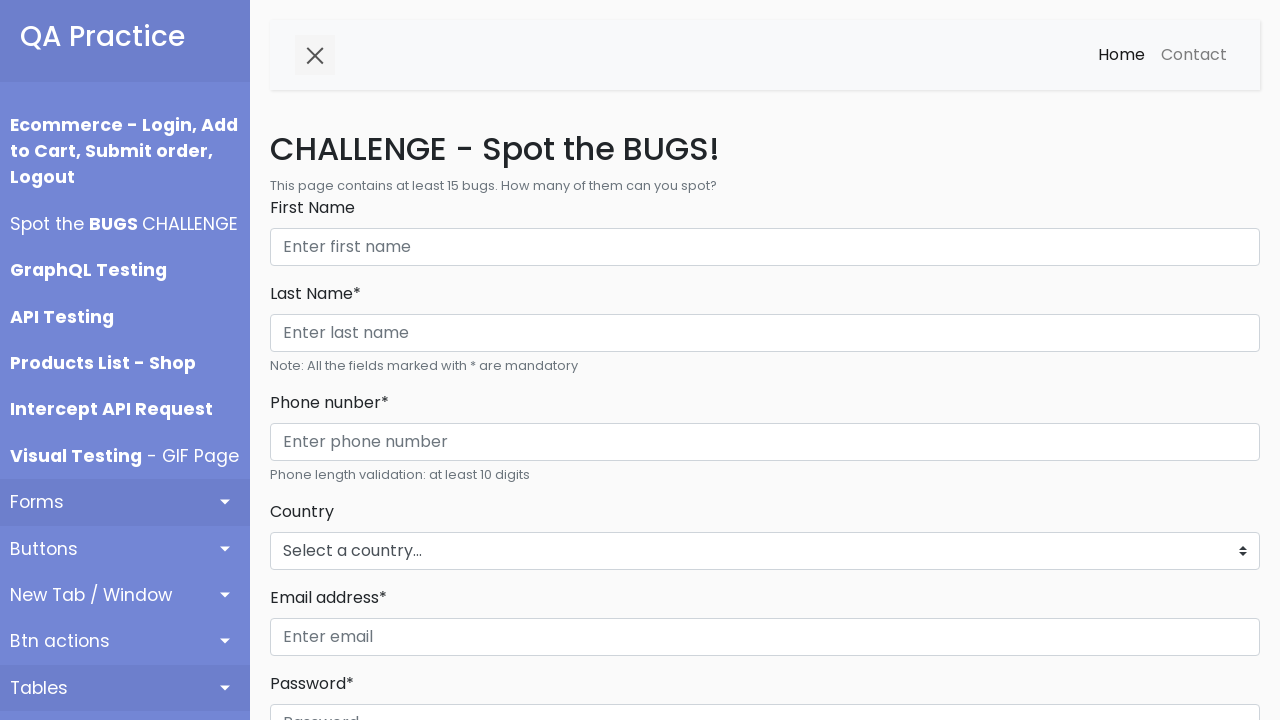

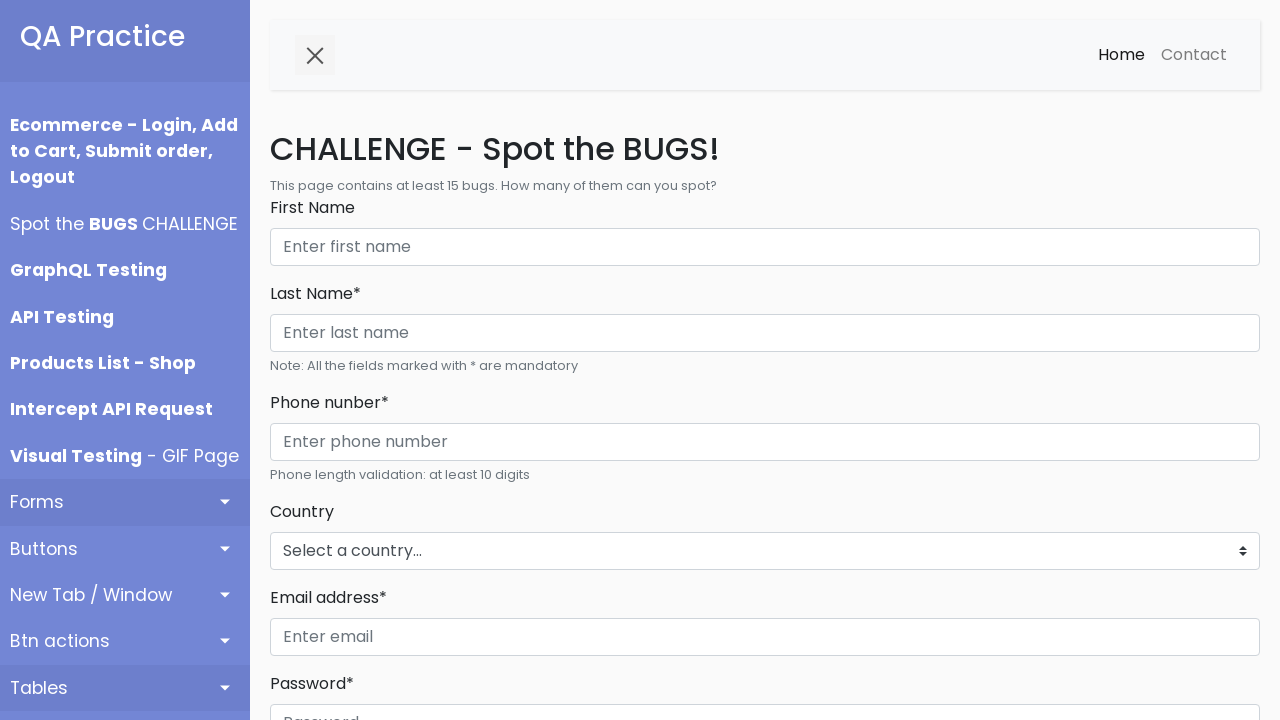